Tests modal dialog by clicking trigger button and closing with OK button

Starting URL: https://testpages.eviltester.com/styled/alerts/fake-alert-test.html

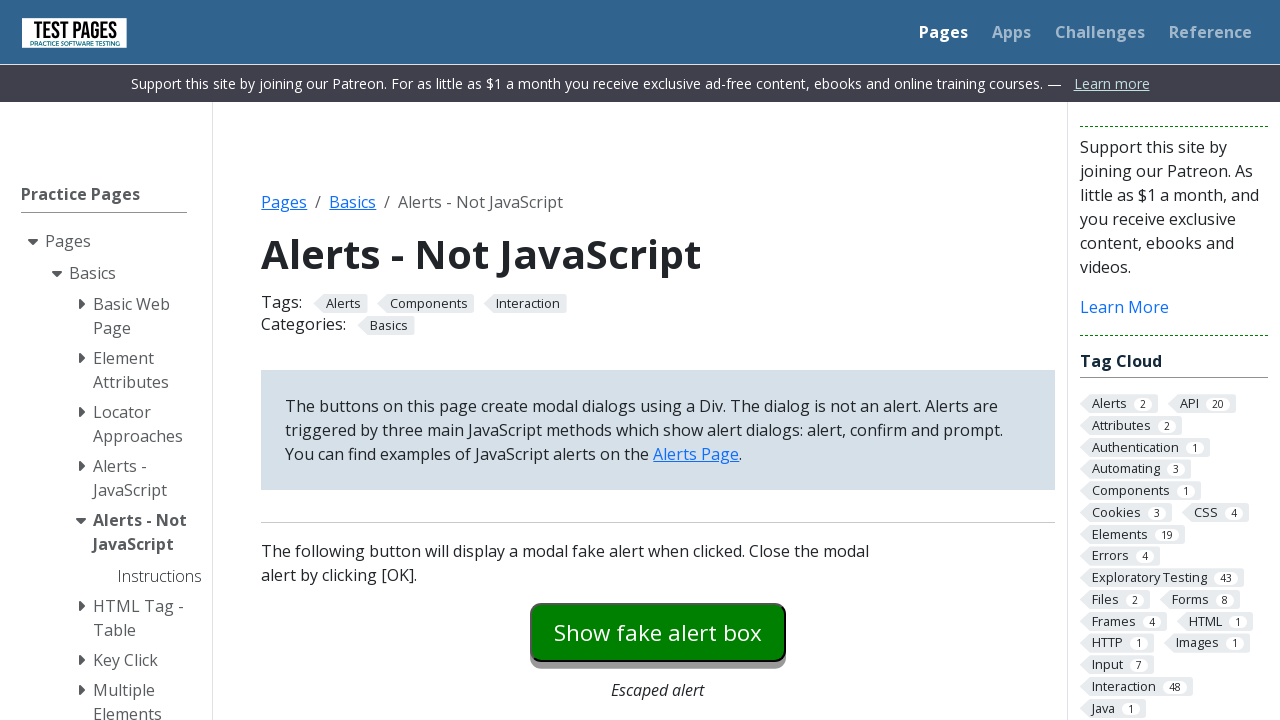

Clicked modal dialog trigger button at (658, 360) on #modaldialog
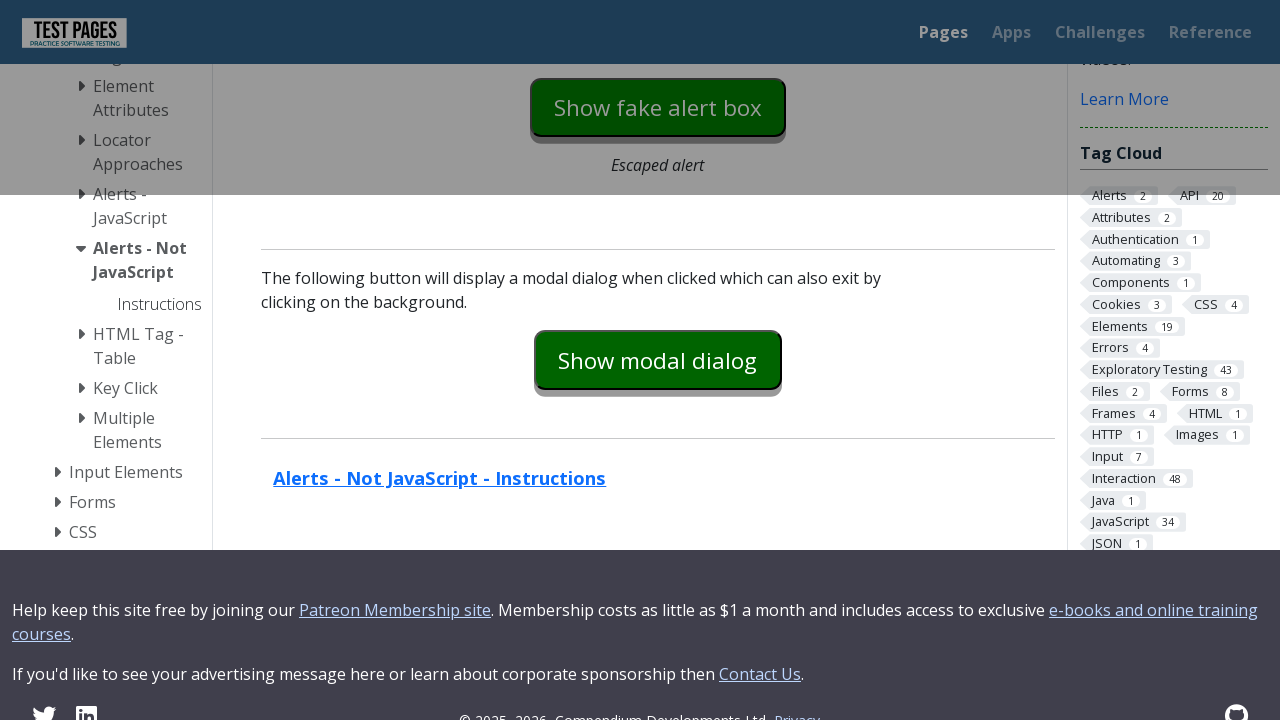

Clicked OK button to close modal dialog at (719, 361) on #dialog-ok
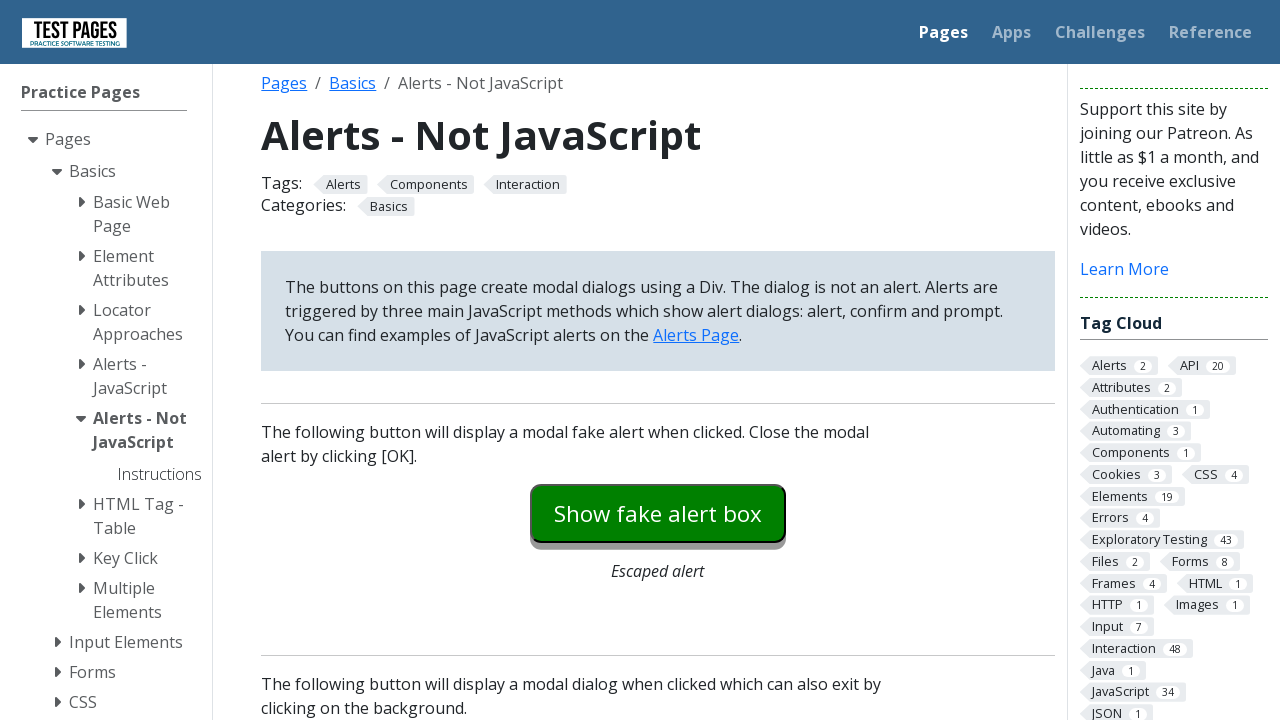

Verified modal dialog is closed
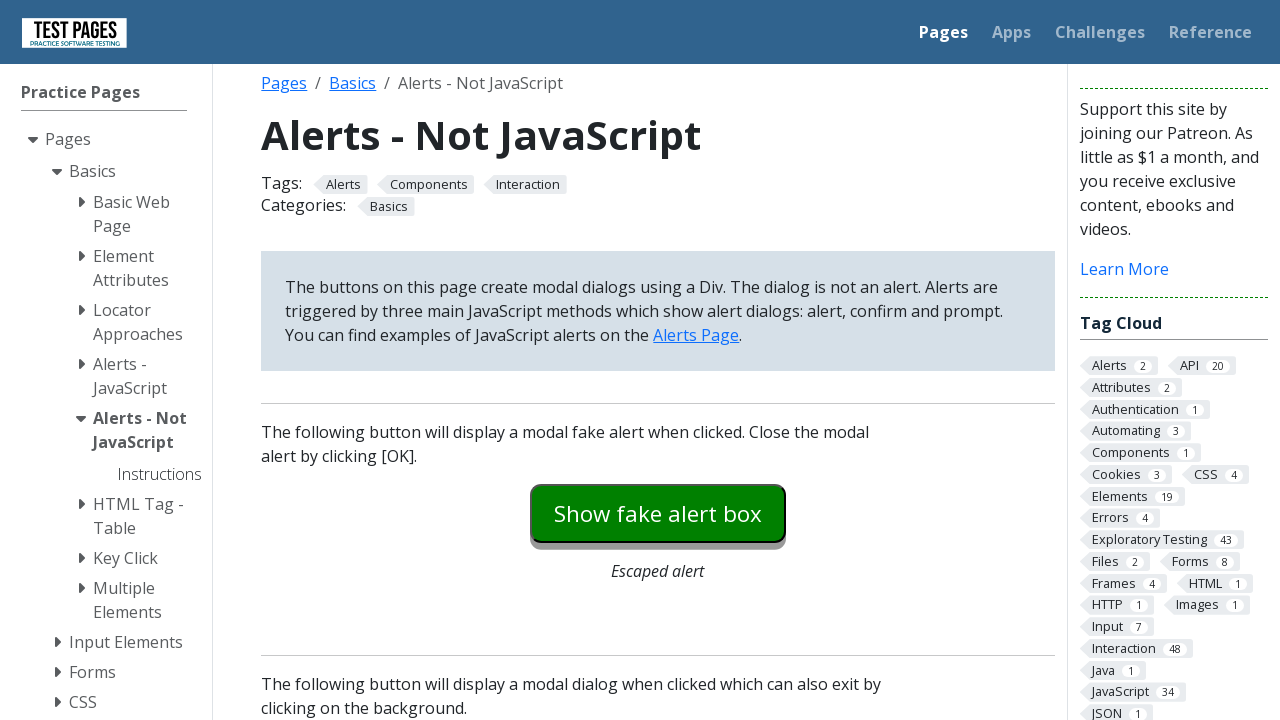

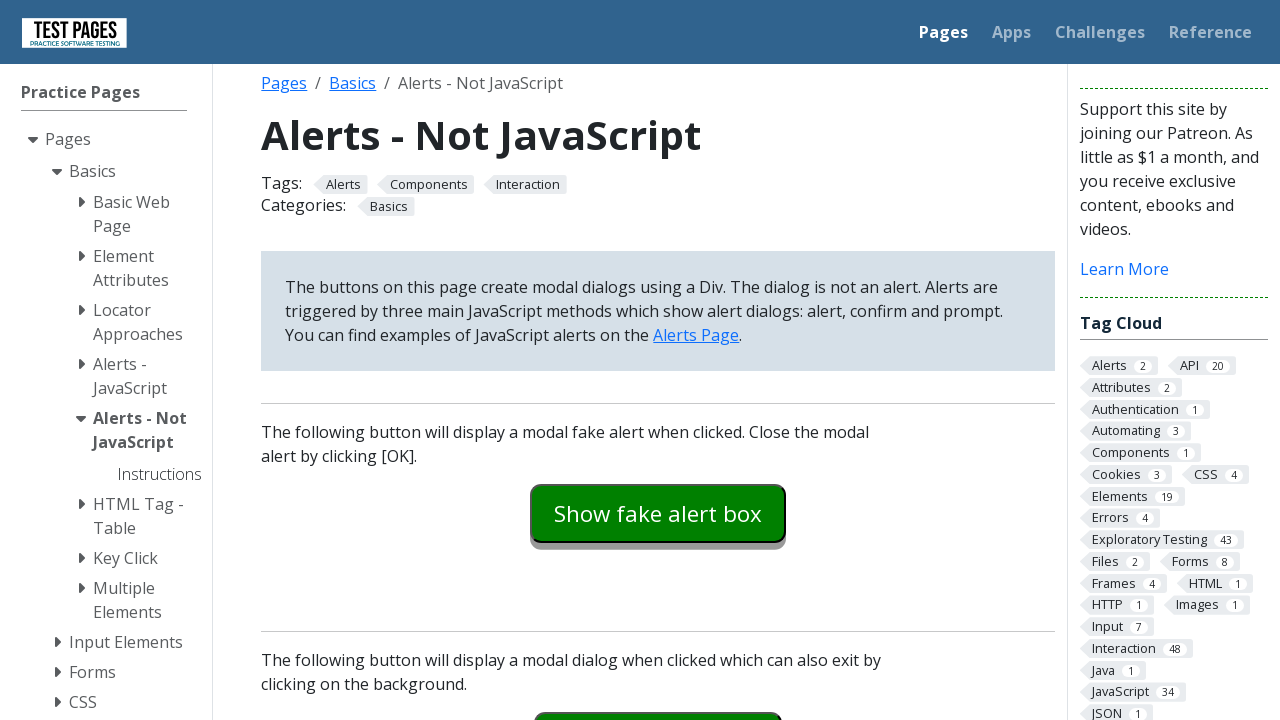